Navigates to a page with multiple windows functionality and clicks a link that opens a new window to test multi-window handling.

Starting URL: http://the-internet.herokuapp.com/windows

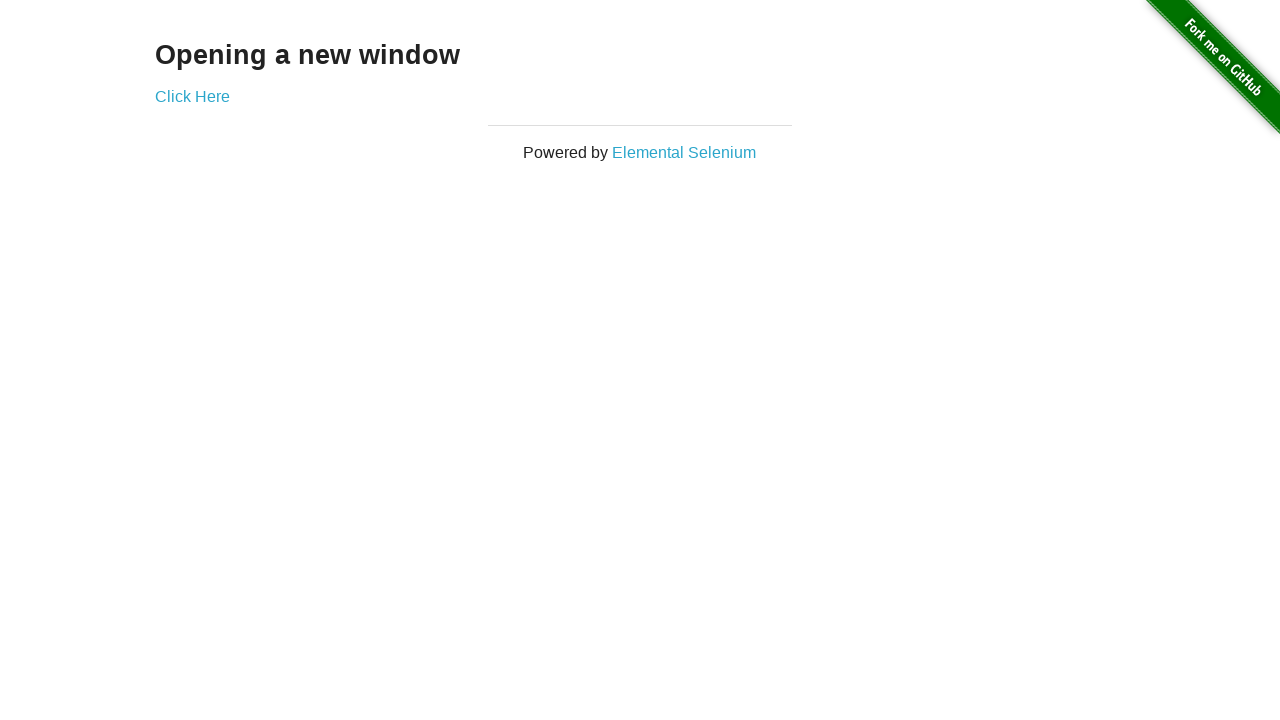

Navigated to the windows page at http://the-internet.herokuapp.com/windows
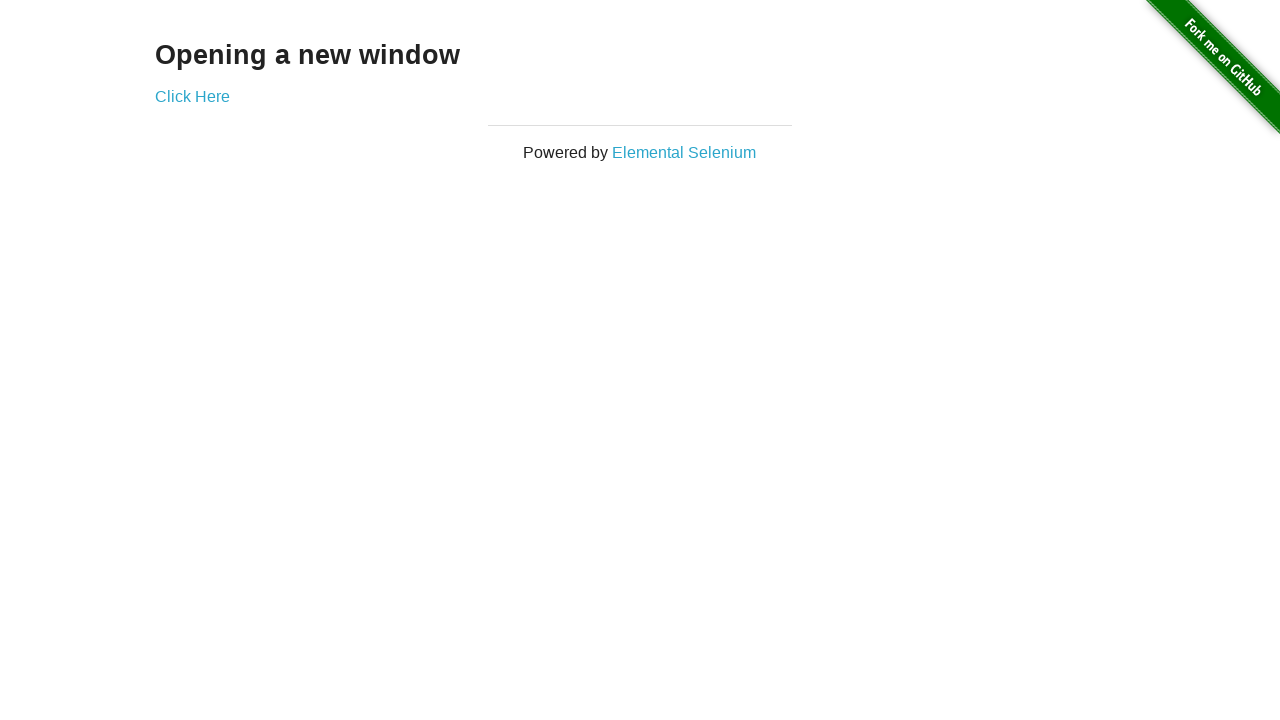

Clicked the link to open a new window at (192, 96) on .example a
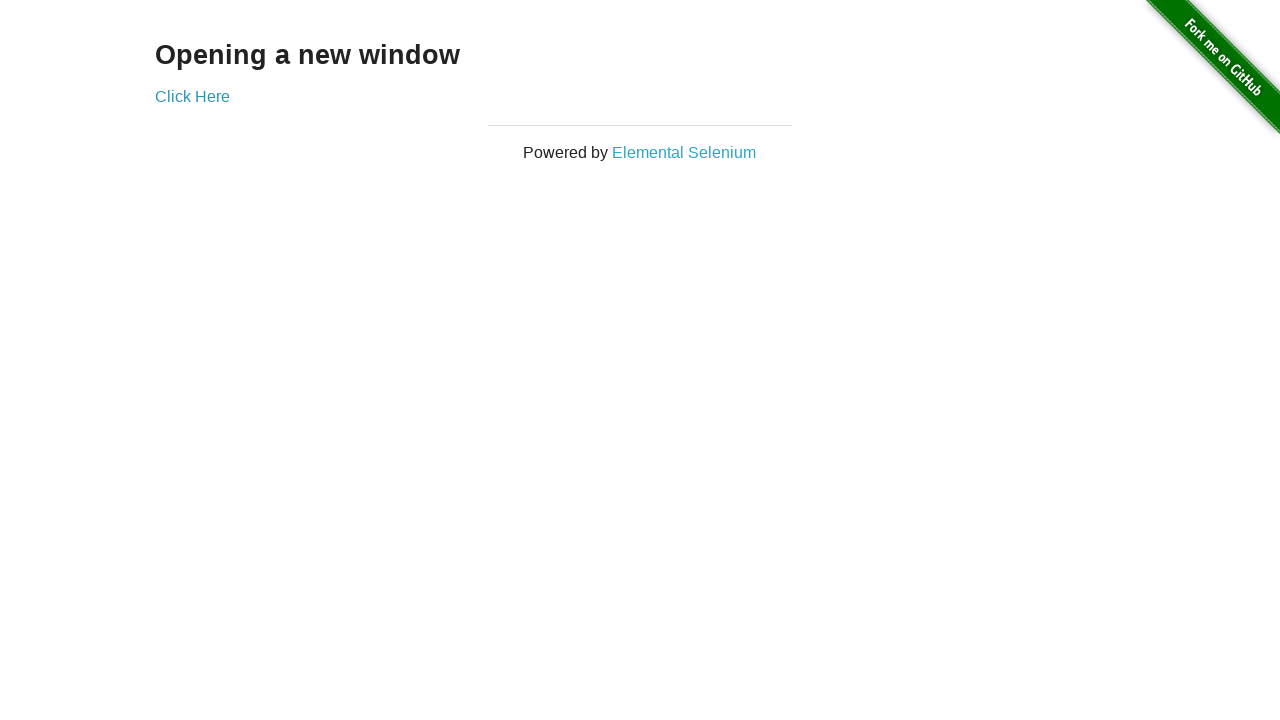

Waited 1 second for new window to open
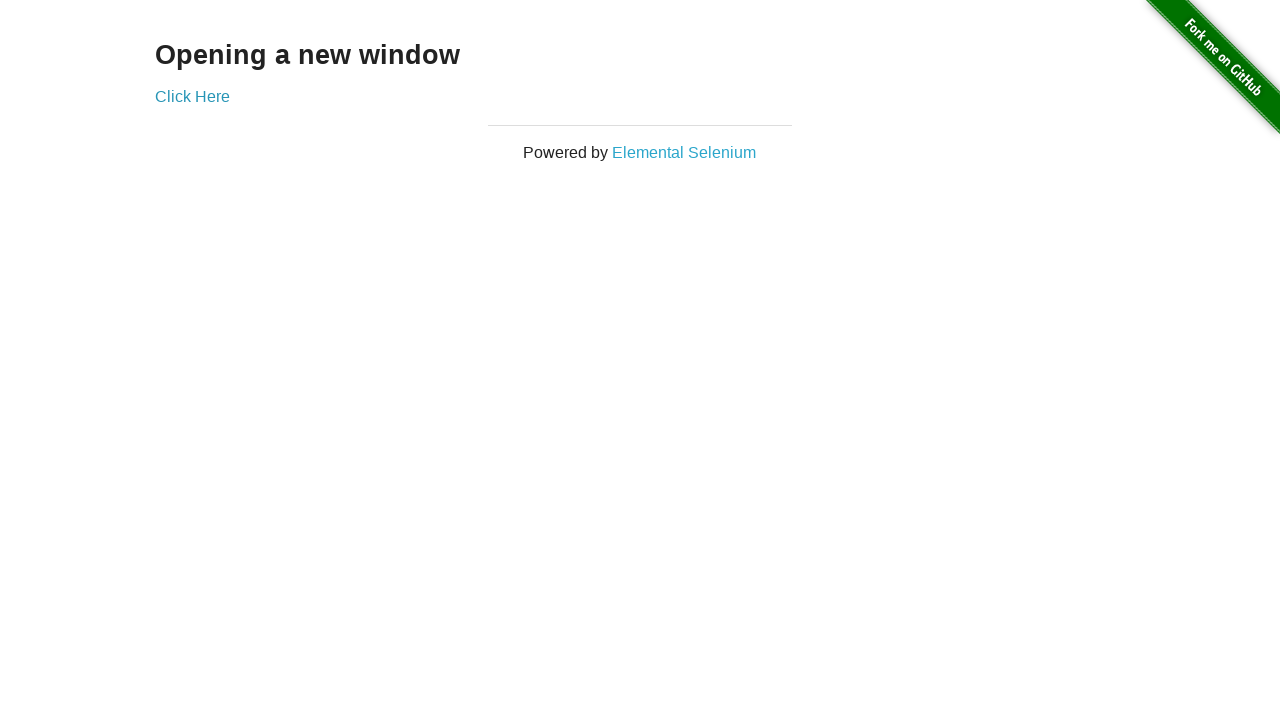

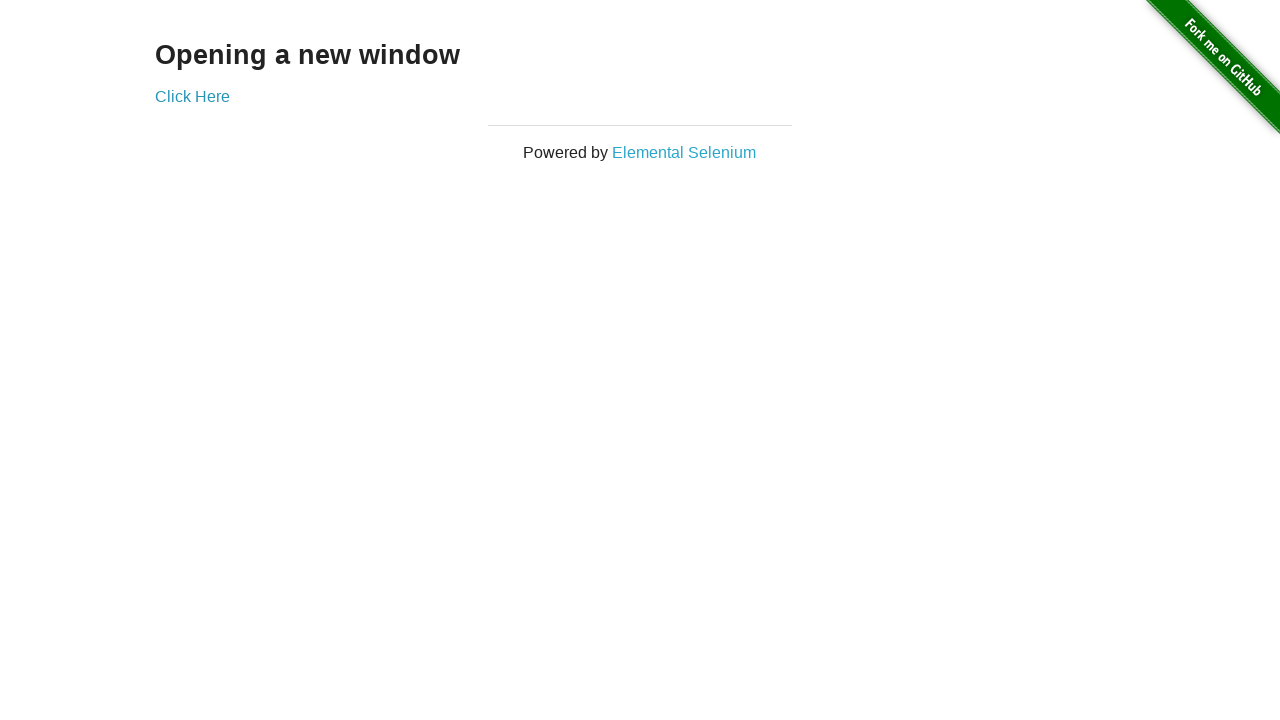